Tests keyboard events by using Ctrl+A to select all, Ctrl+C to copy from a source textarea, and Ctrl+V to paste into a destination textarea on a text comparison tool.

Starting URL: https://www.extendsclass.com/text-compare.html

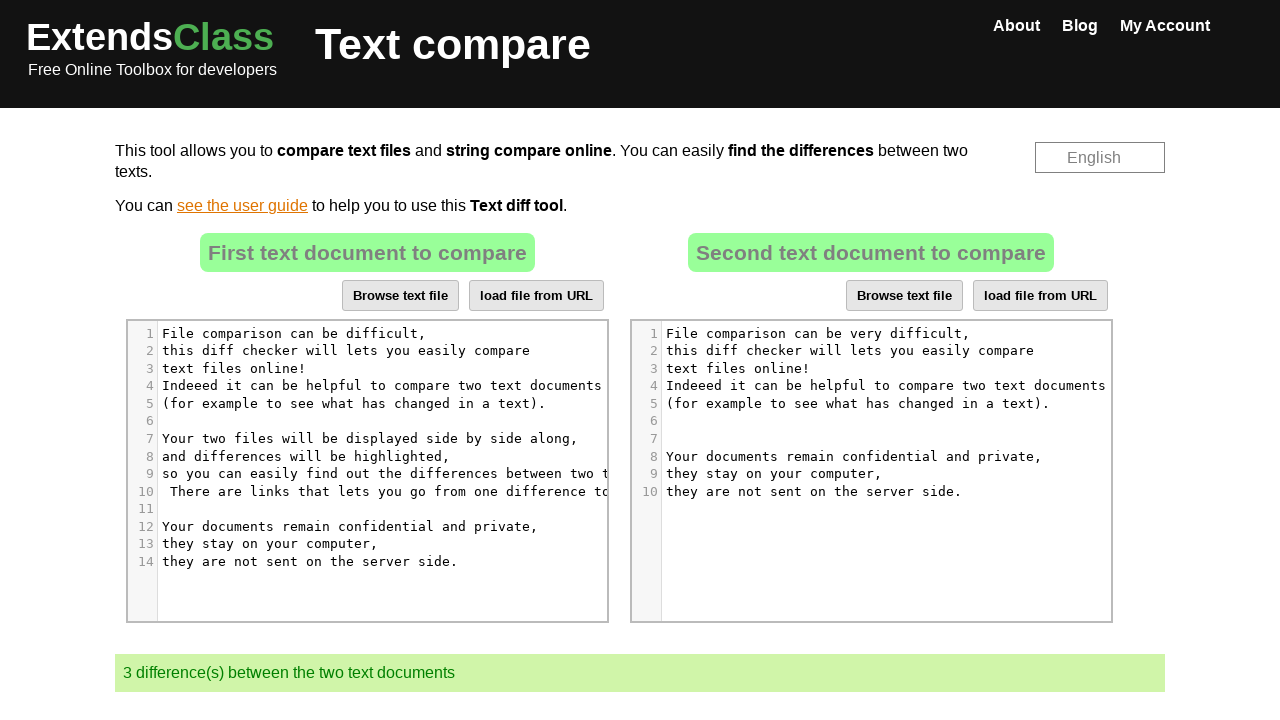

Waited for source textarea to load
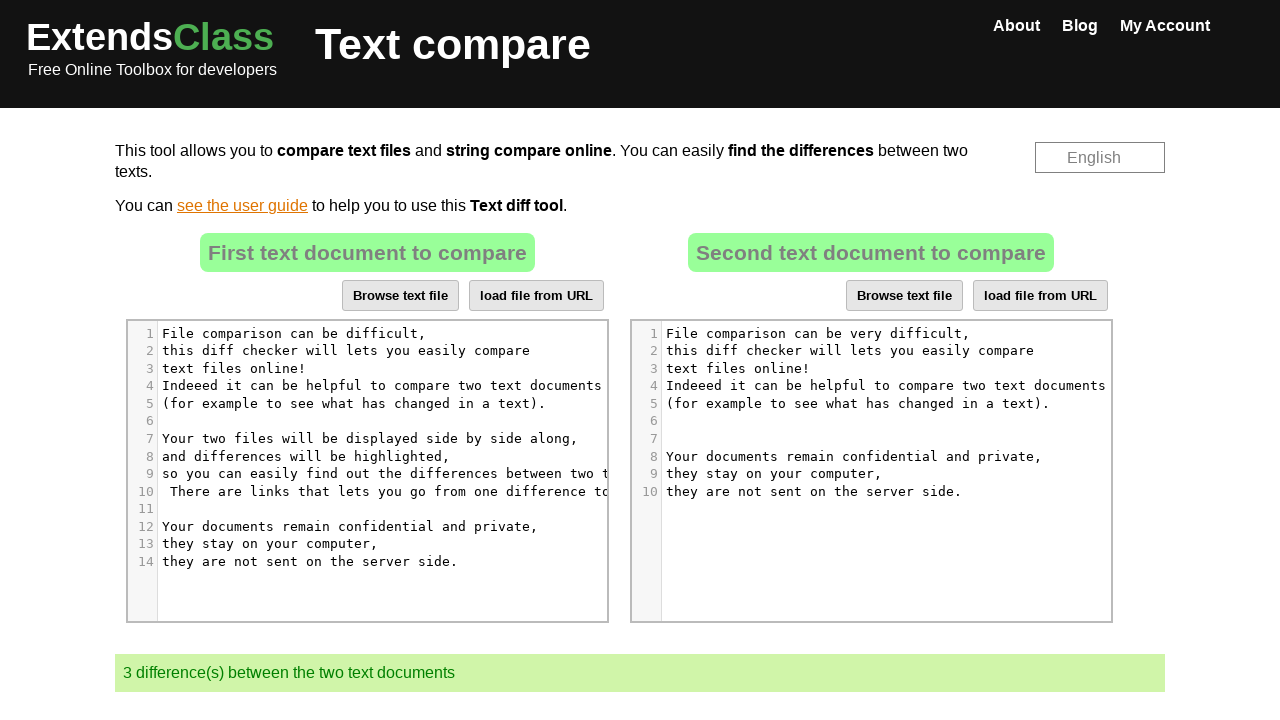

Clicked on source textarea at (354, 403) on xpath=//*[@id='dropZone']//div[5]/pre/span
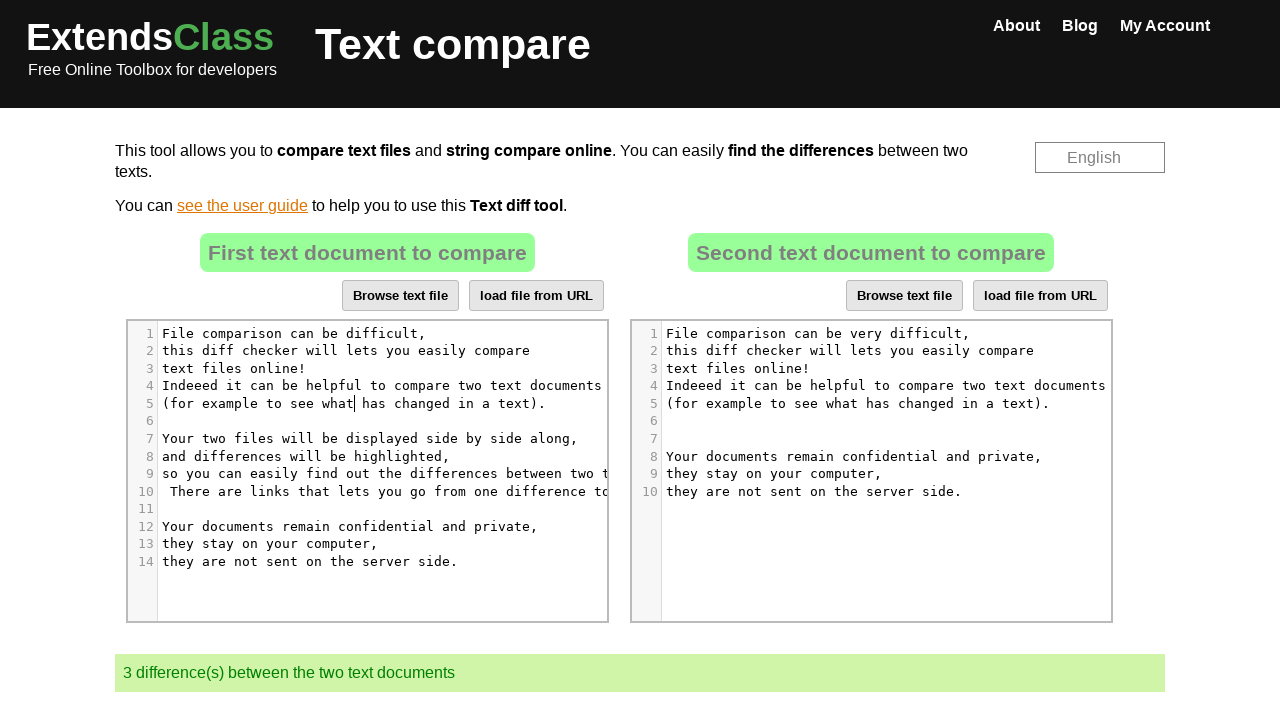

Pressed Ctrl+A to select all text in source textarea
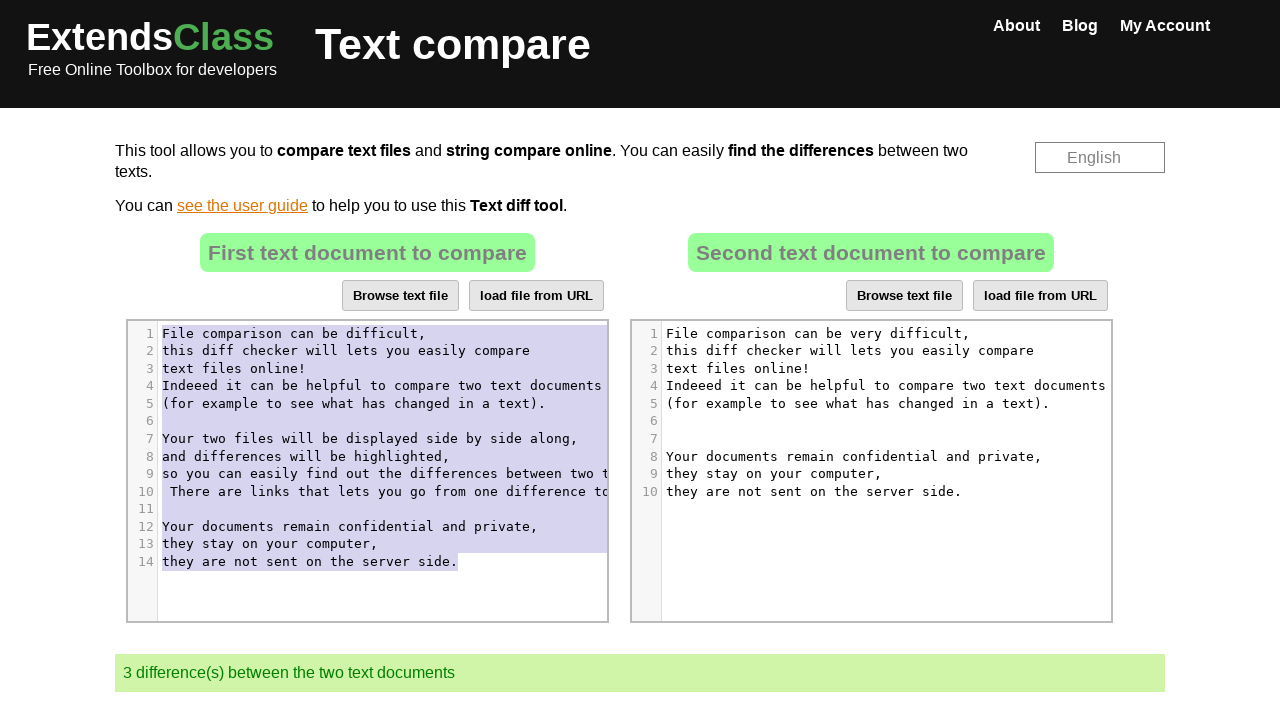

Pressed Ctrl+C to copy selected text from source textarea
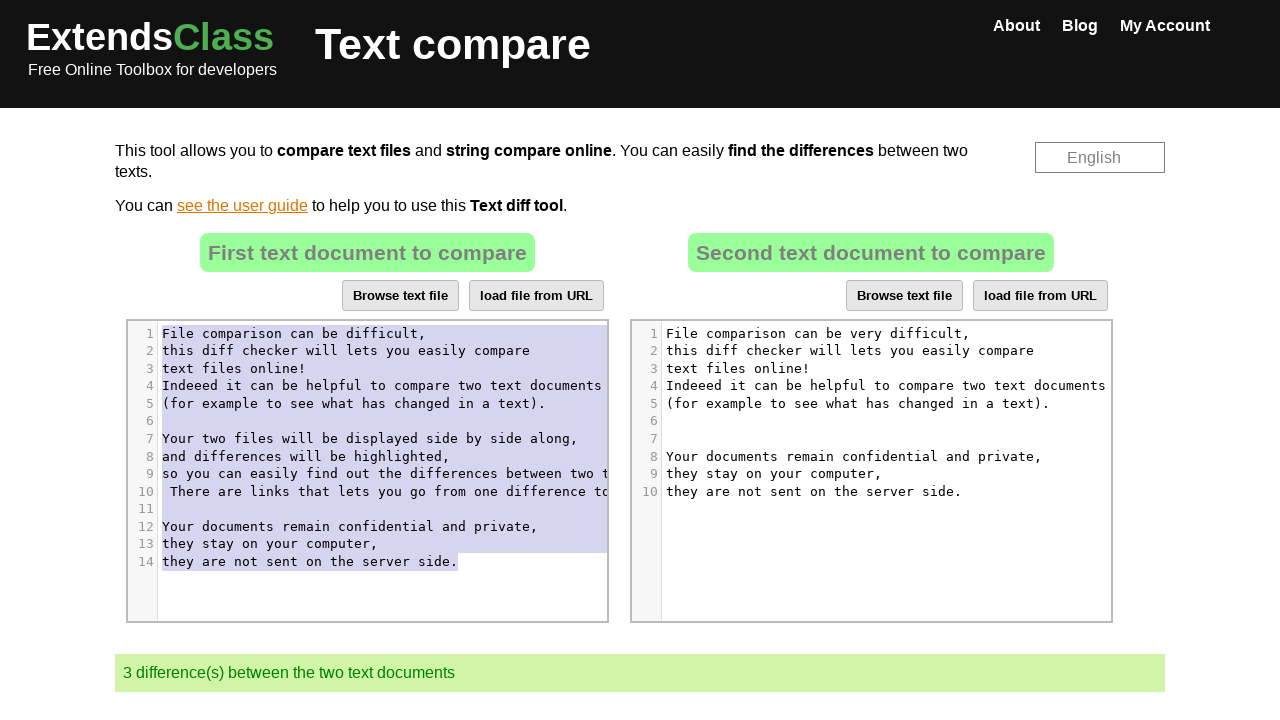

Clicked on destination textarea at (858, 403) on xpath=//*[@id='dropZone2']//div[5]/pre/span
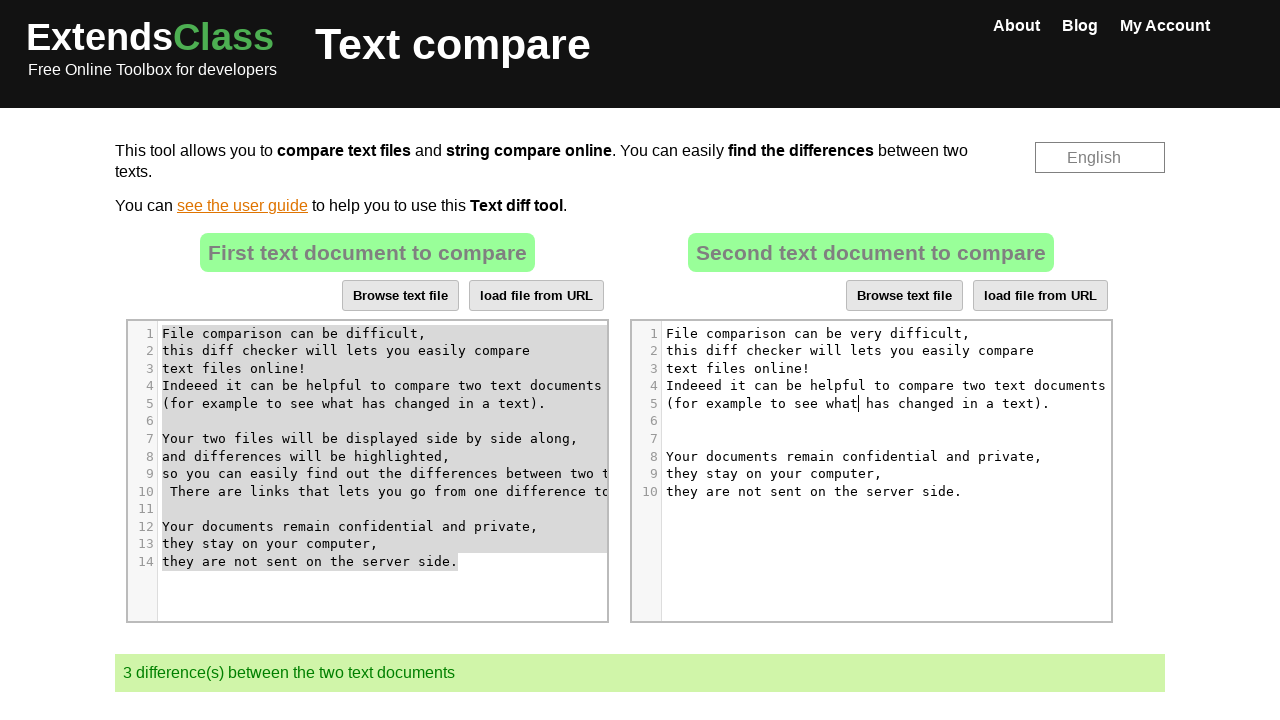

Pressed Ctrl+A to select all text in destination textarea
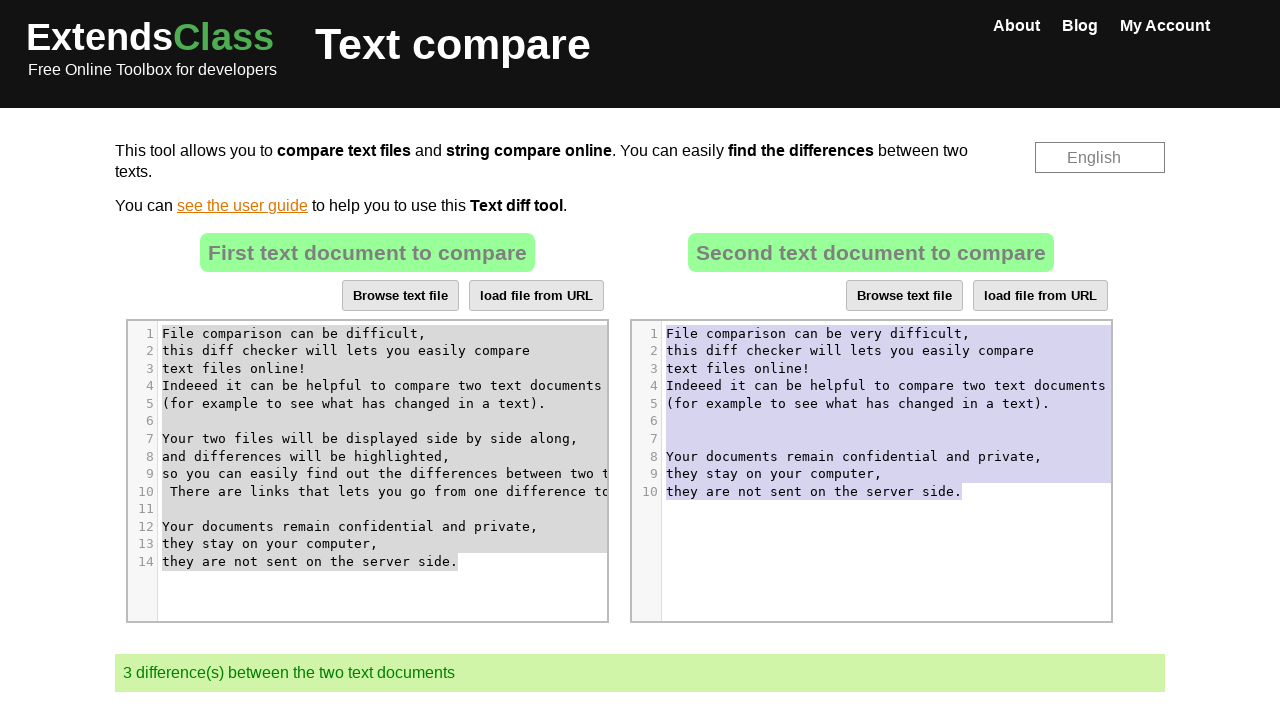

Pressed Ctrl+V to paste copied text into destination textarea
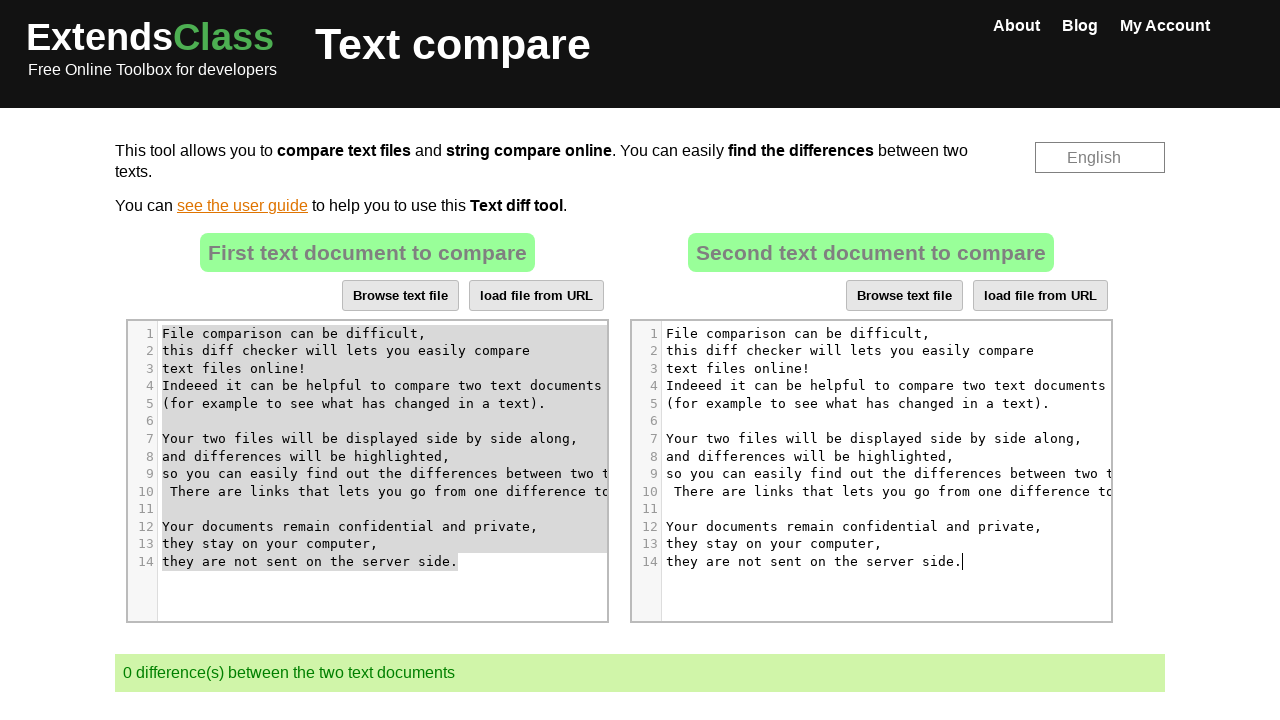

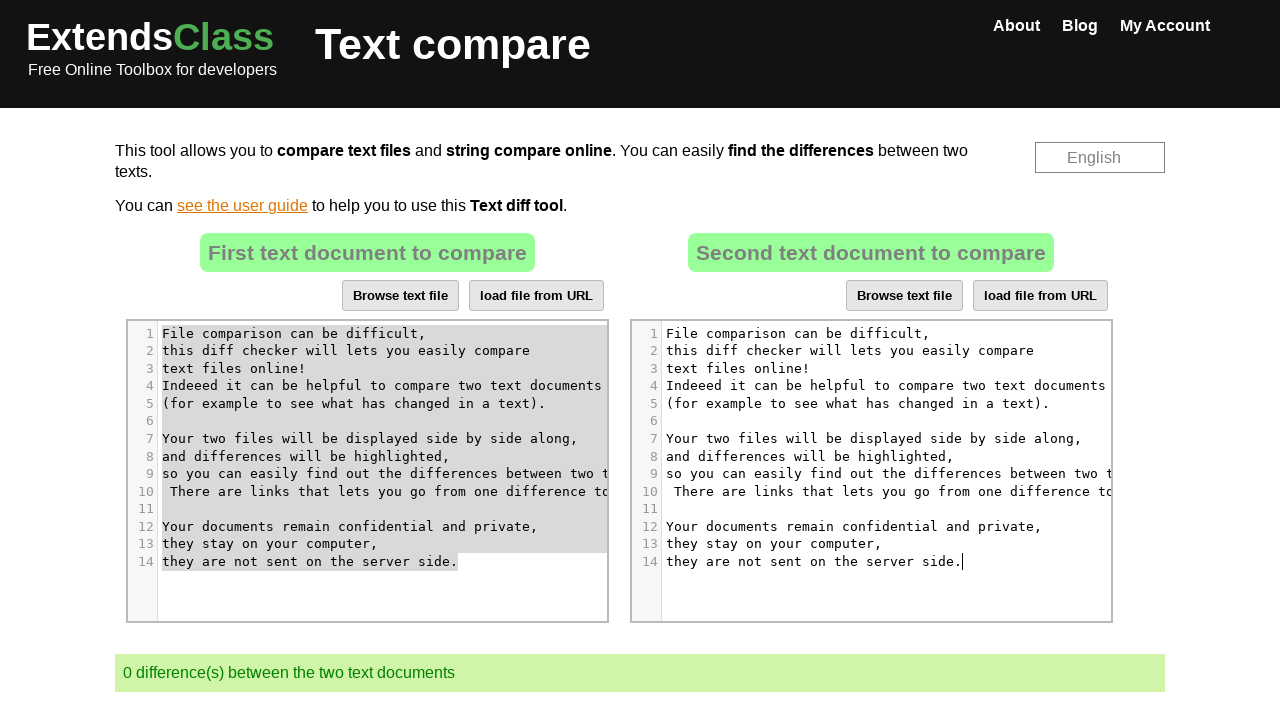